Fills out a registration form with generated fake data including name, address, email and phone

Starting URL: https://demo.automationtesting.in/

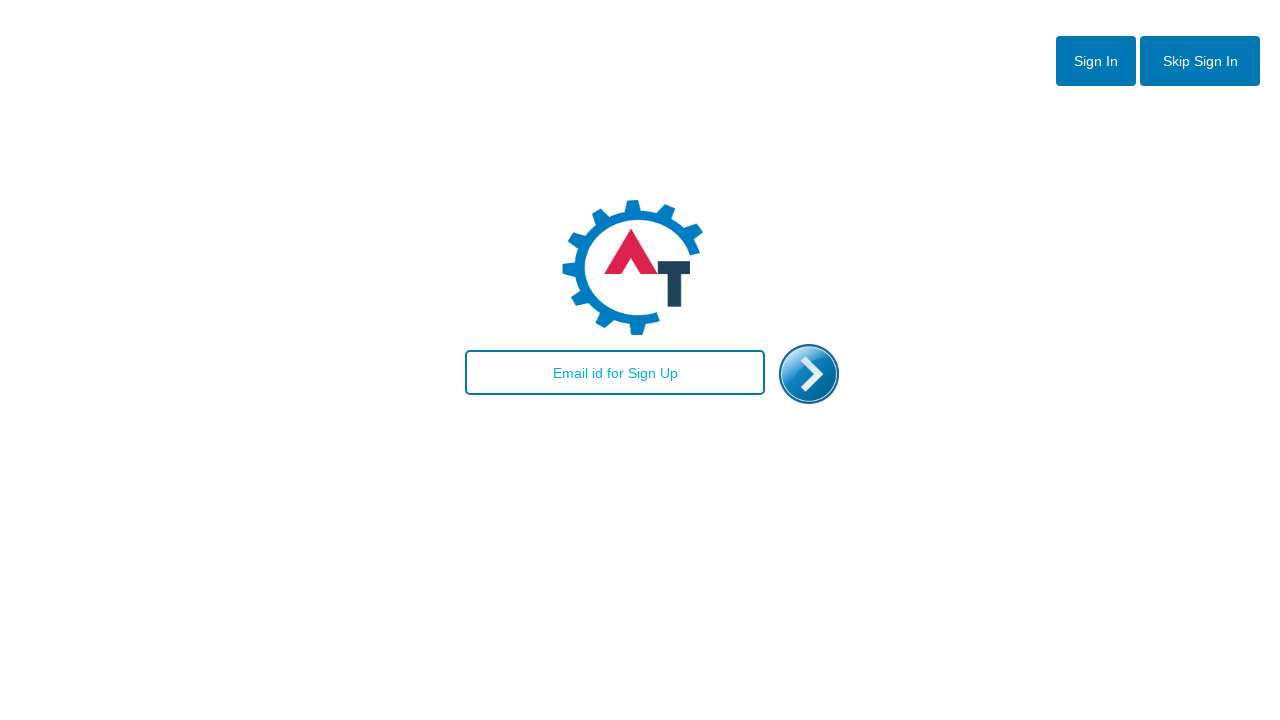

Filled email field with 'HelloWorld' on landing page on #email
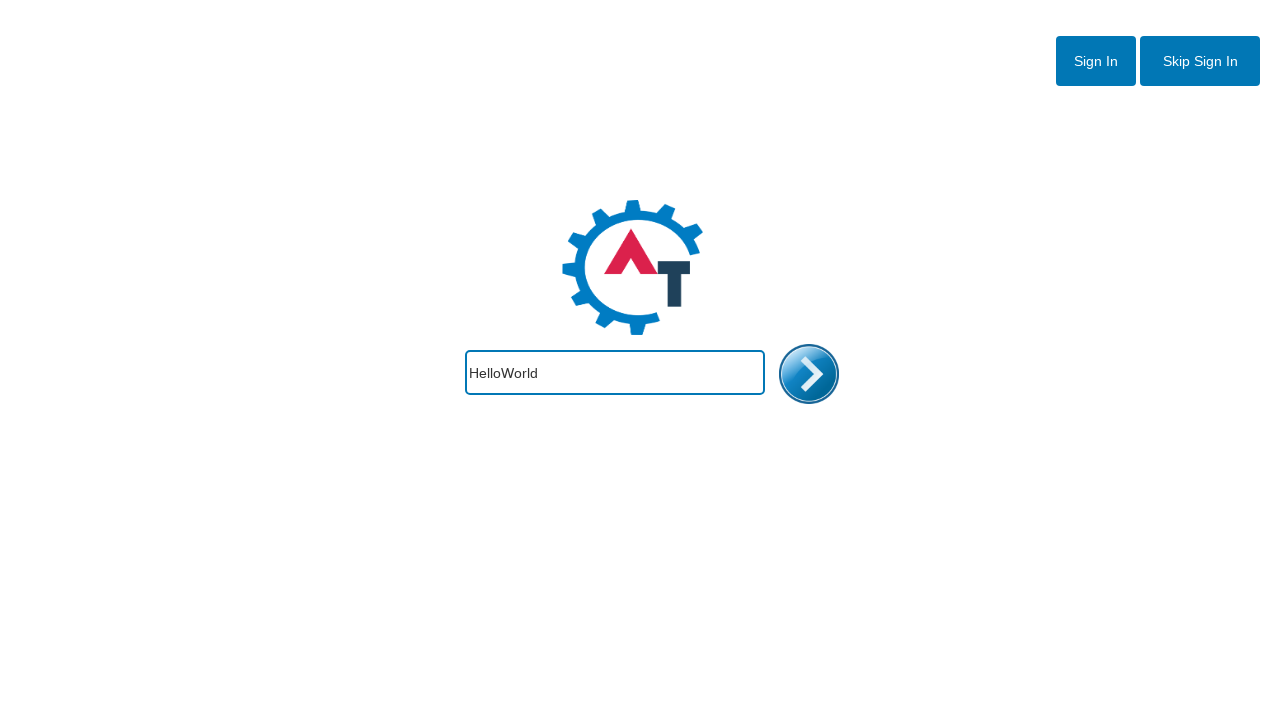

Clicked enter button to navigate to registration form at (809, 374) on #enterimg
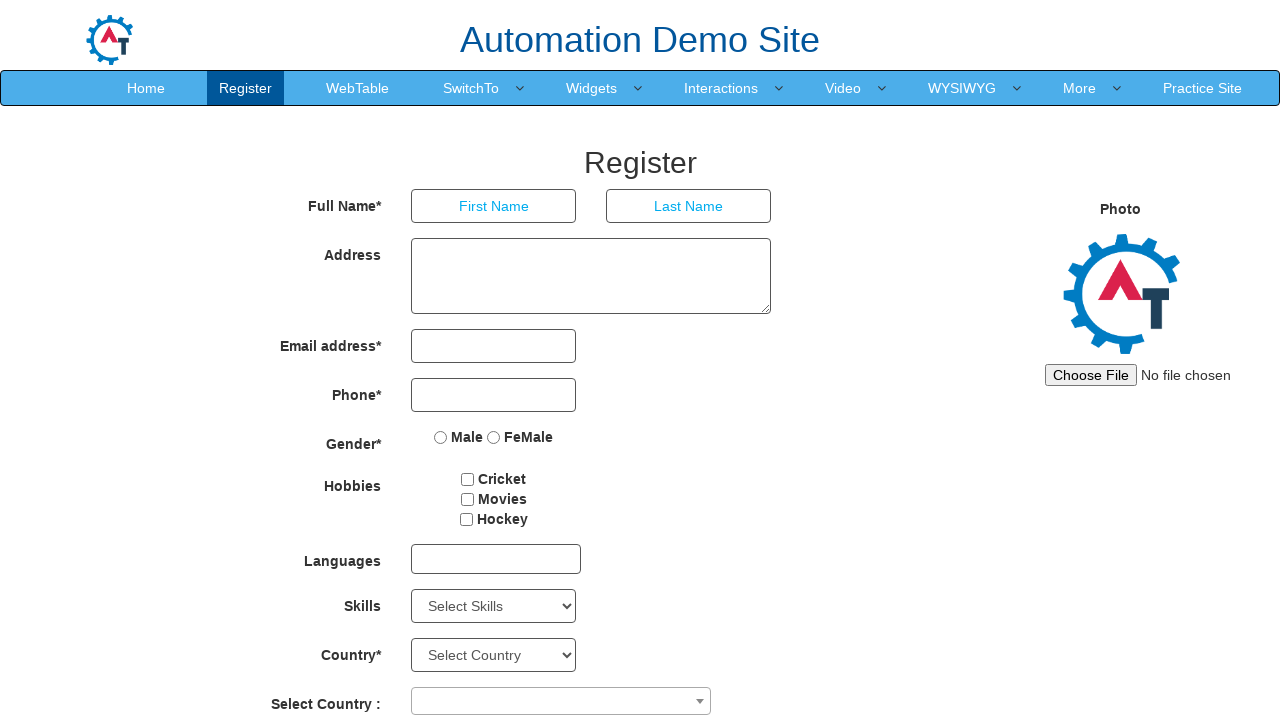

Filled first name field with 'John Smith' on //div[@class='col-md-4 col-xs-4 col-sm-4']/input[1]
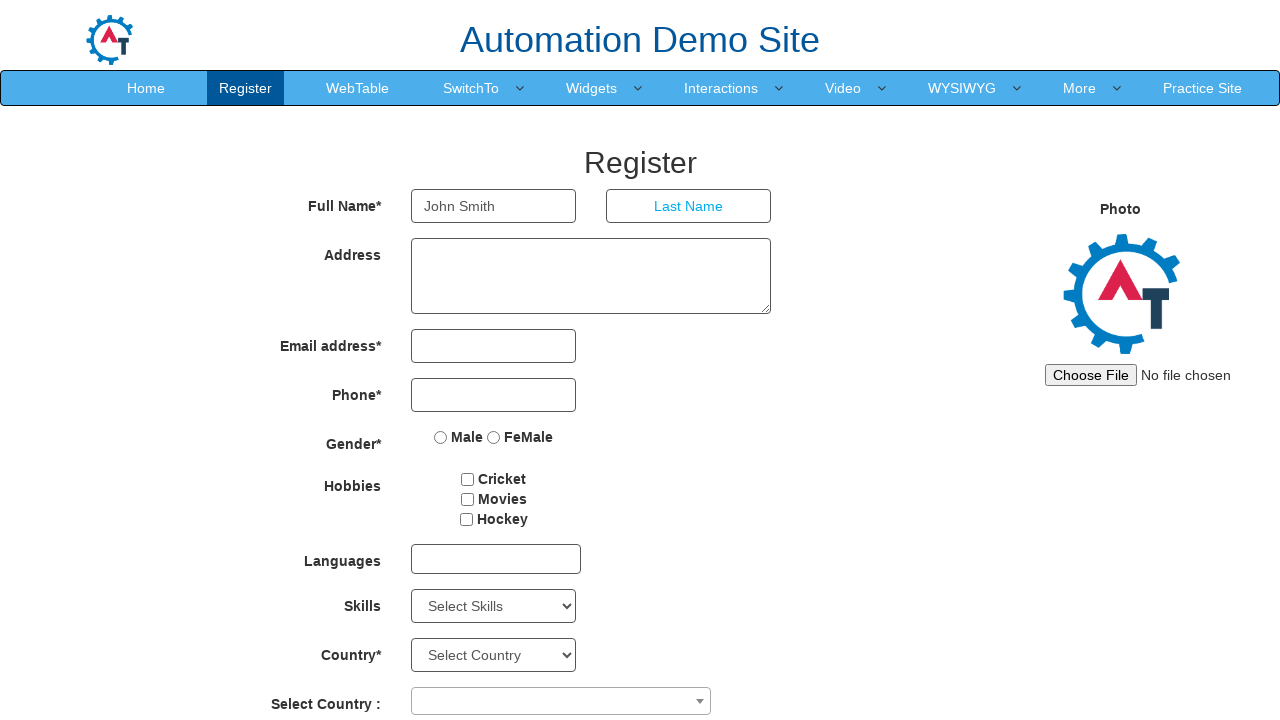

Filled last name field with 'Johnson' on //div[@class='col-md-4 col-xs-4 col-sm-4'][2]/input
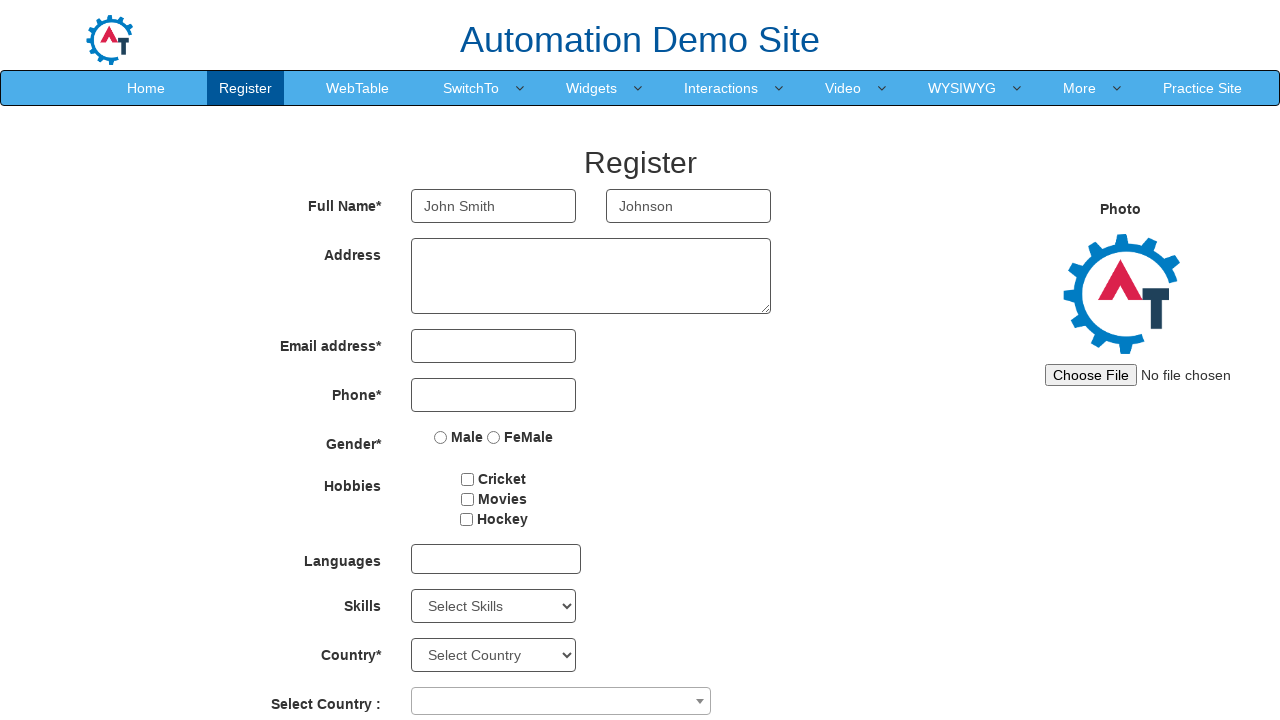

Filled address field with '123 Main Street, New York, NY 10001' on //div[@class='col-md-8 col-xs-8 col-sm-8']/textarea
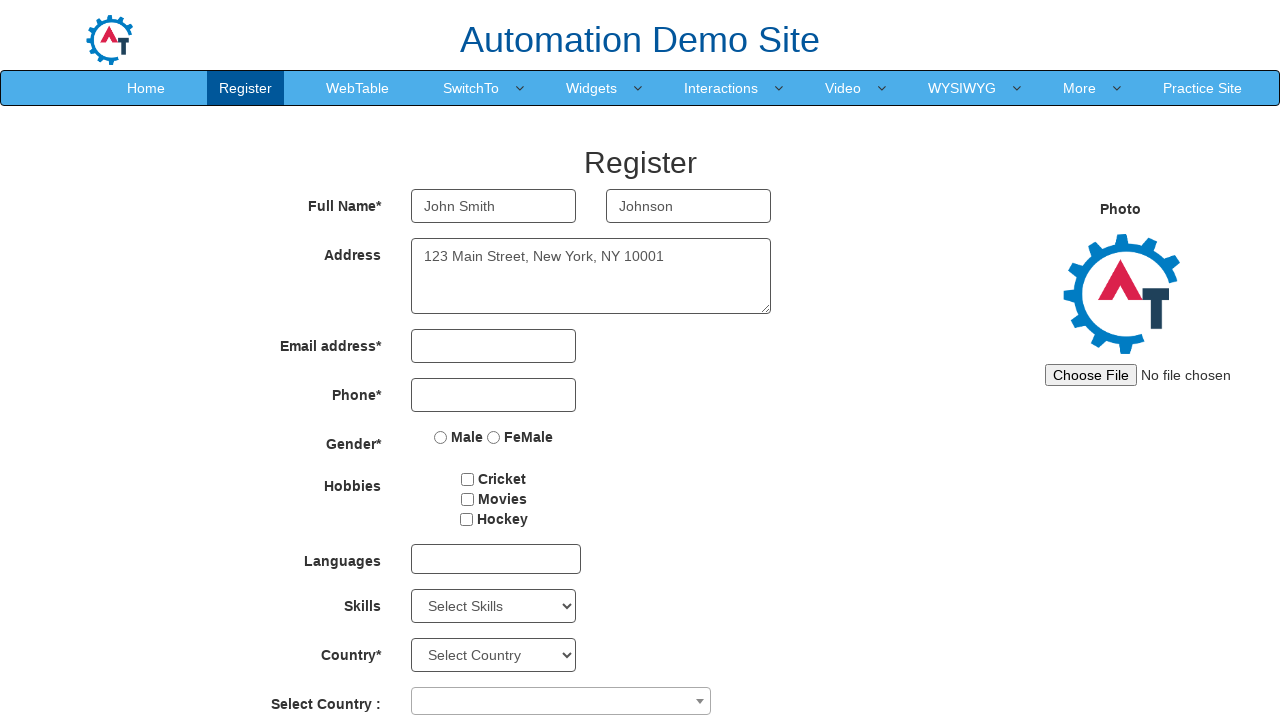

Filled email field with 'testuser324@gmail.com' on //div[@id='eid']/input
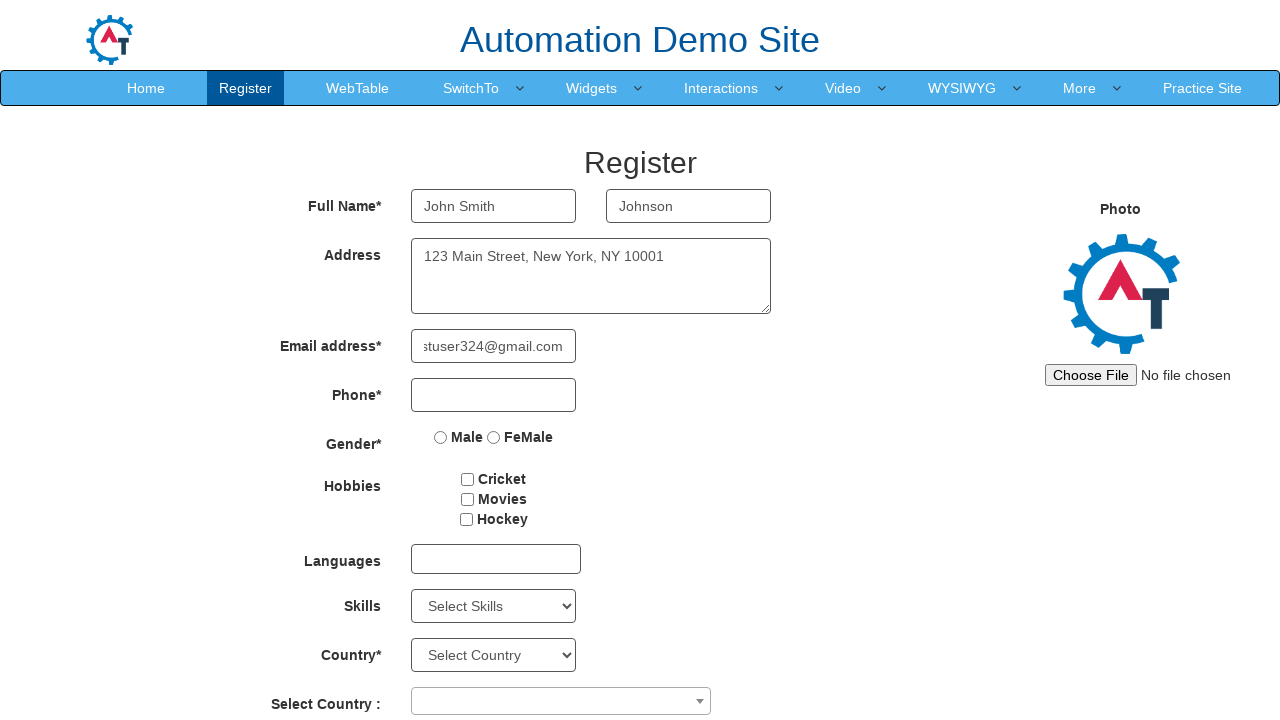

Filled phone number field with '555-1234567' on input[type='tel']
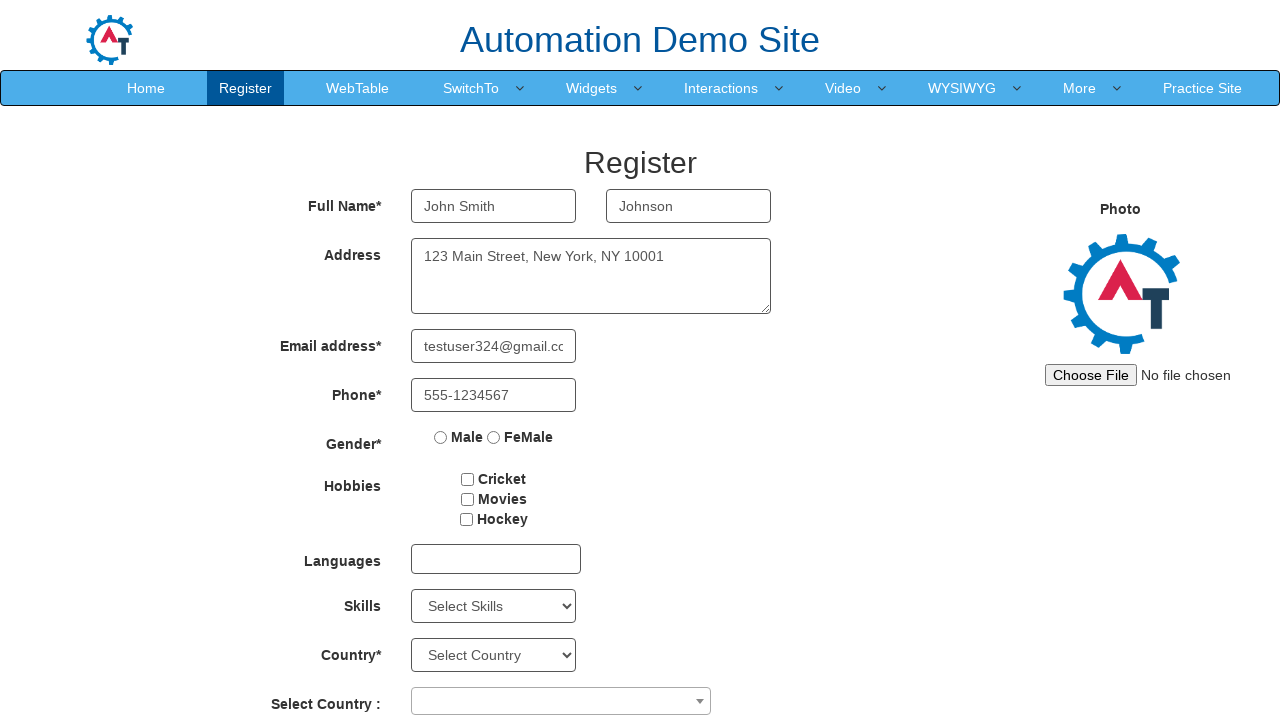

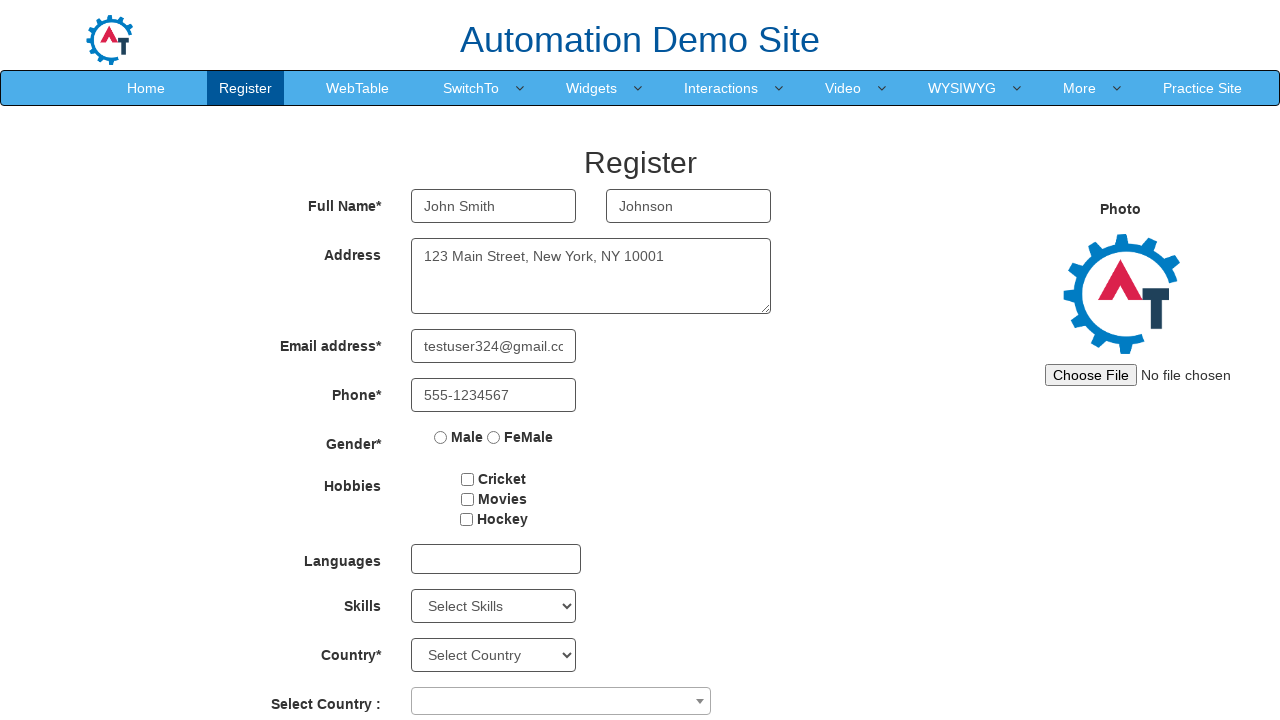